Tests form interaction on a practice automation site by filling a name input field with "John" and selecting the male radio button option.

Starting URL: https://testautomationpractice.blogspot.com/

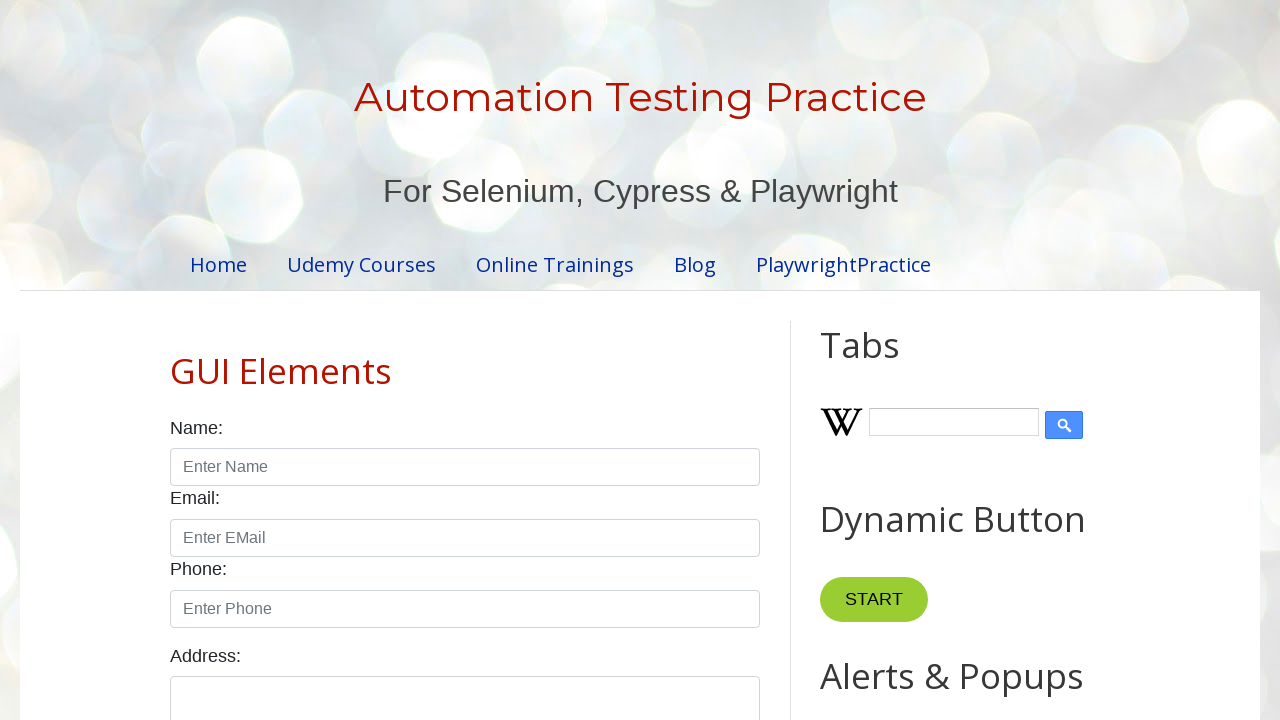

Filled name input field with 'John' on input#name
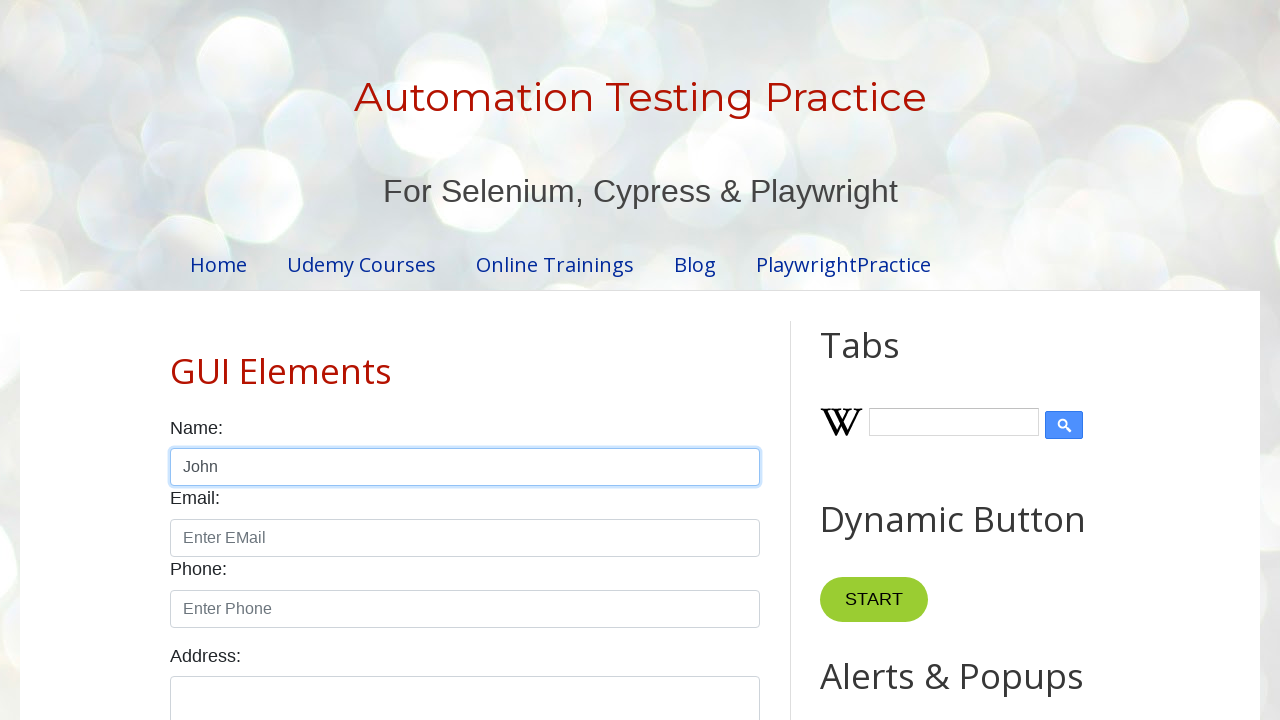

Selected male radio button option at (176, 360) on input#male
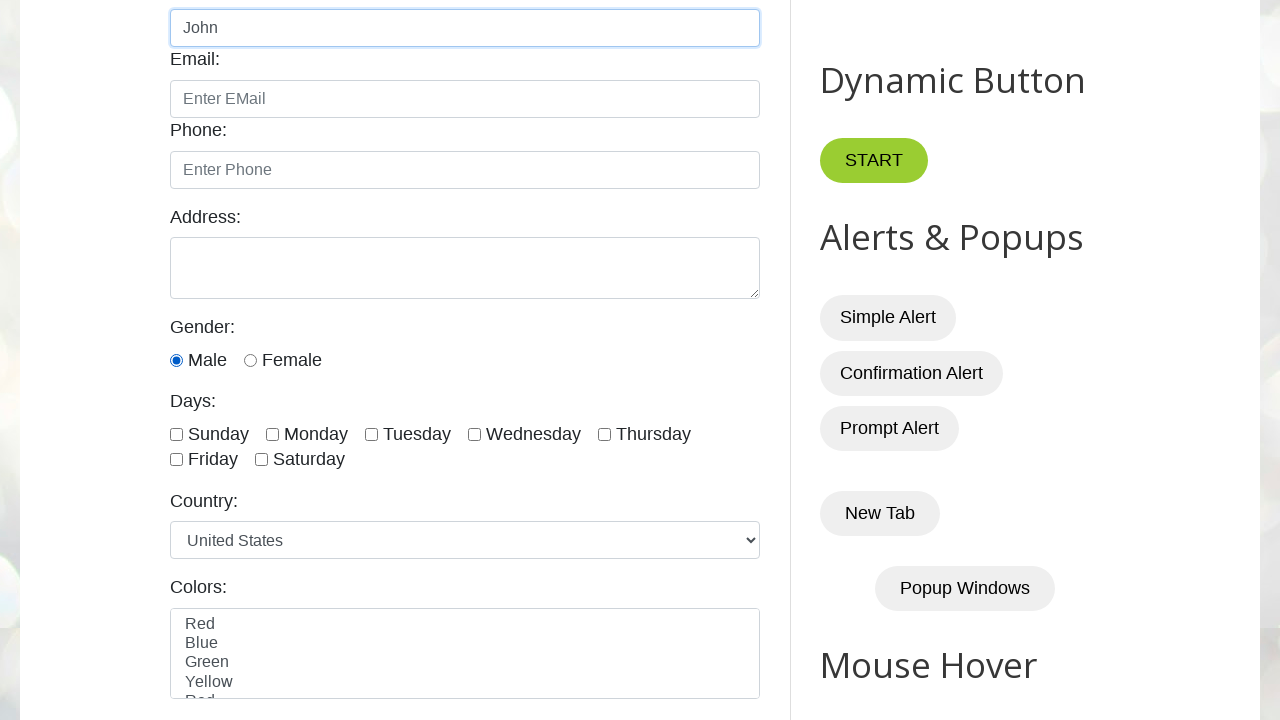

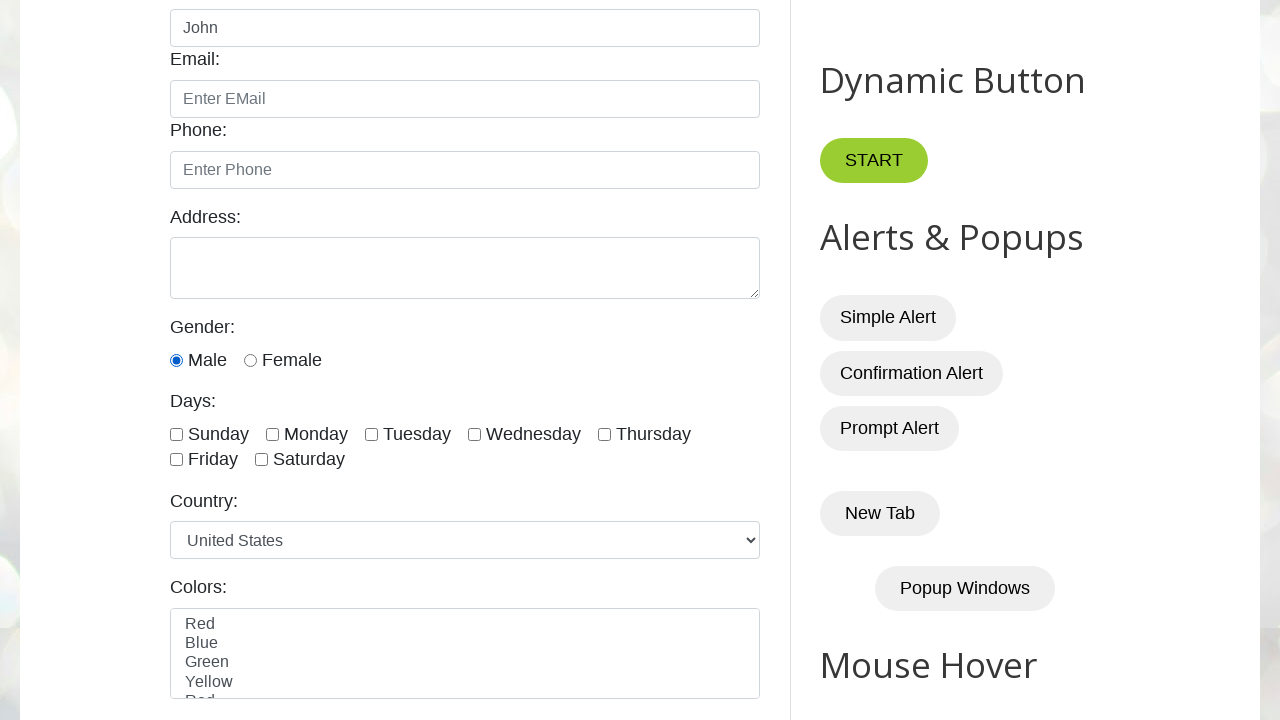